Tests triggering and accepting a confirm dialog

Starting URL: https://testpages.eviltester.com/styled/alerts/alert-test.html

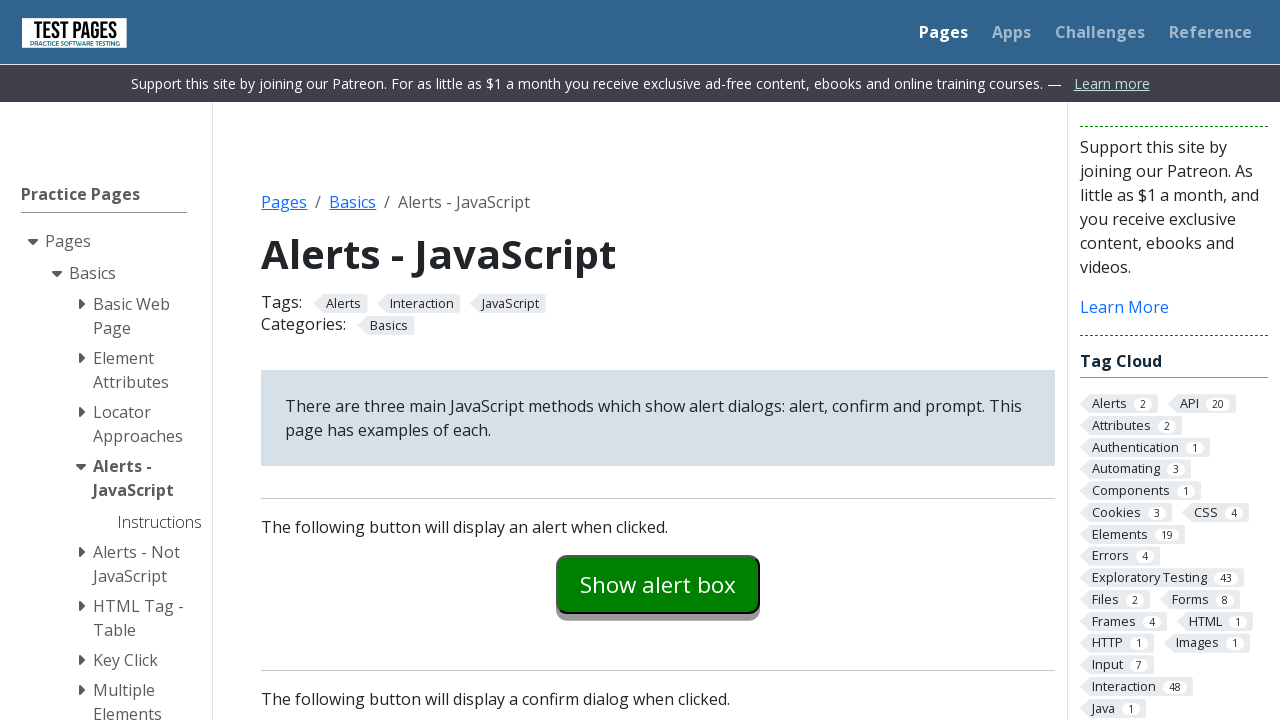

Set up dialog handler to accept confirm dialog
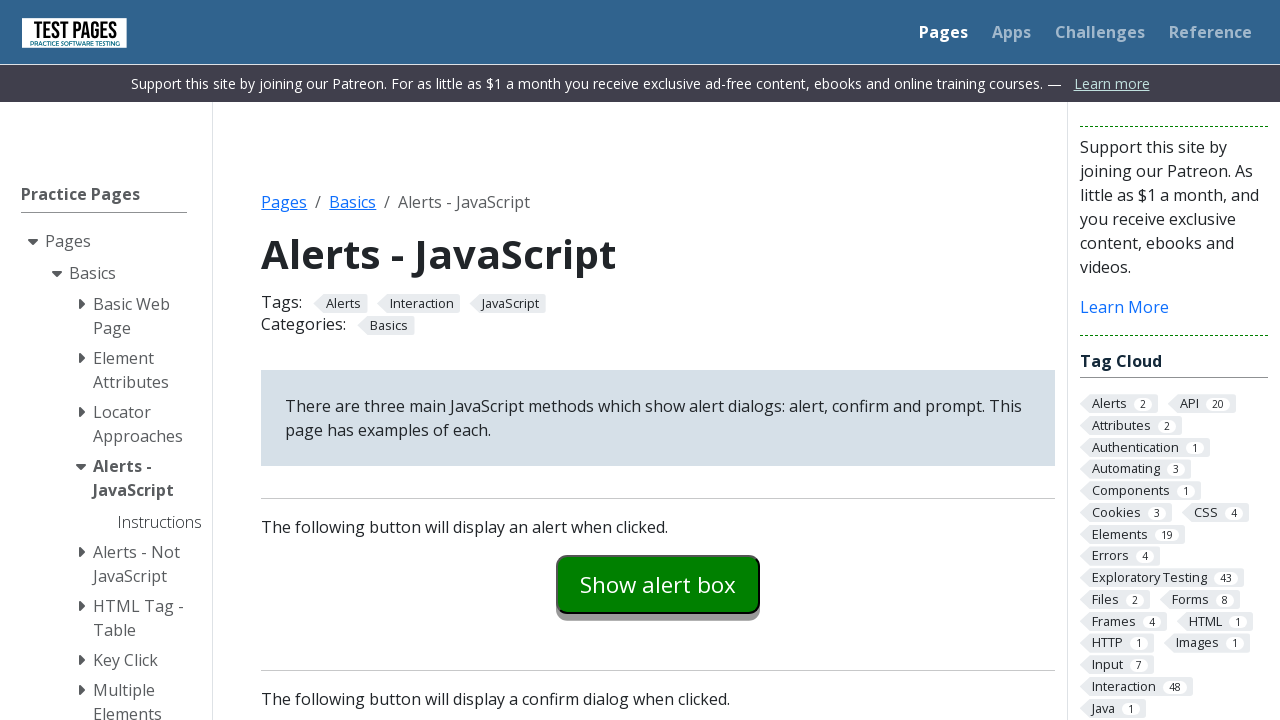

Clicked confirm button to trigger dialog at (658, 360) on #confirmexample
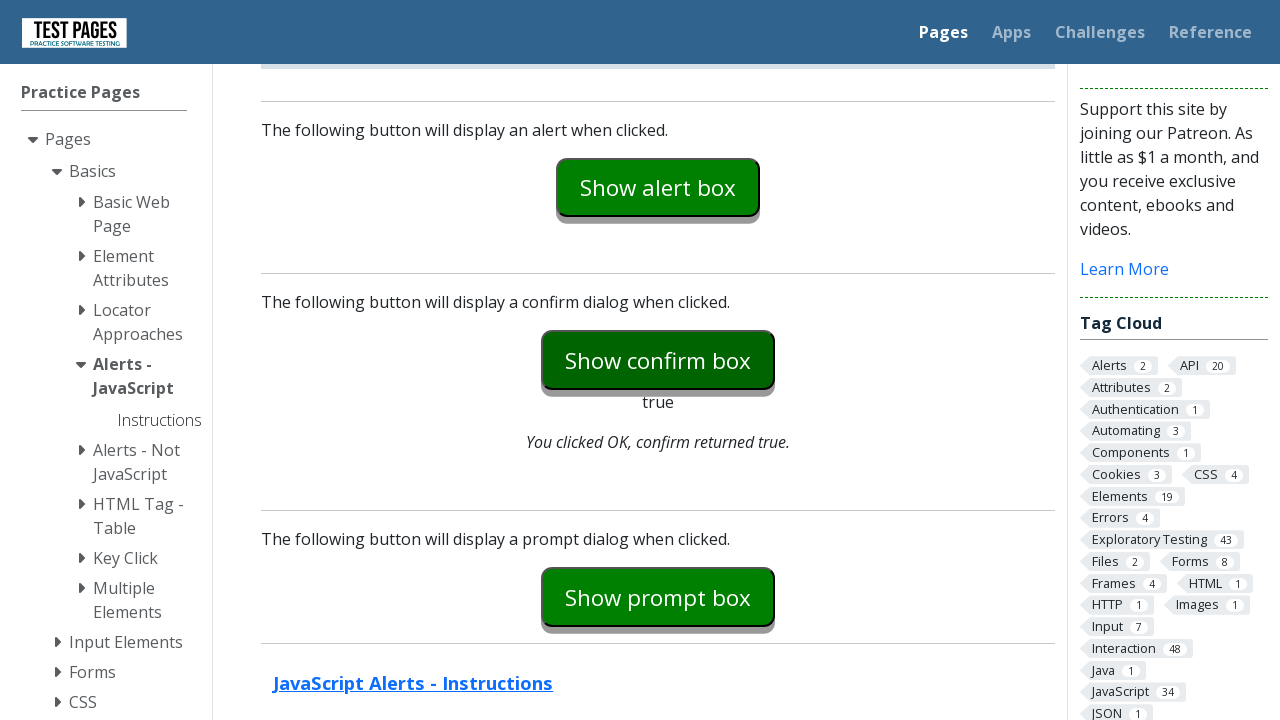

Confirm explanation text appeared after accepting dialog
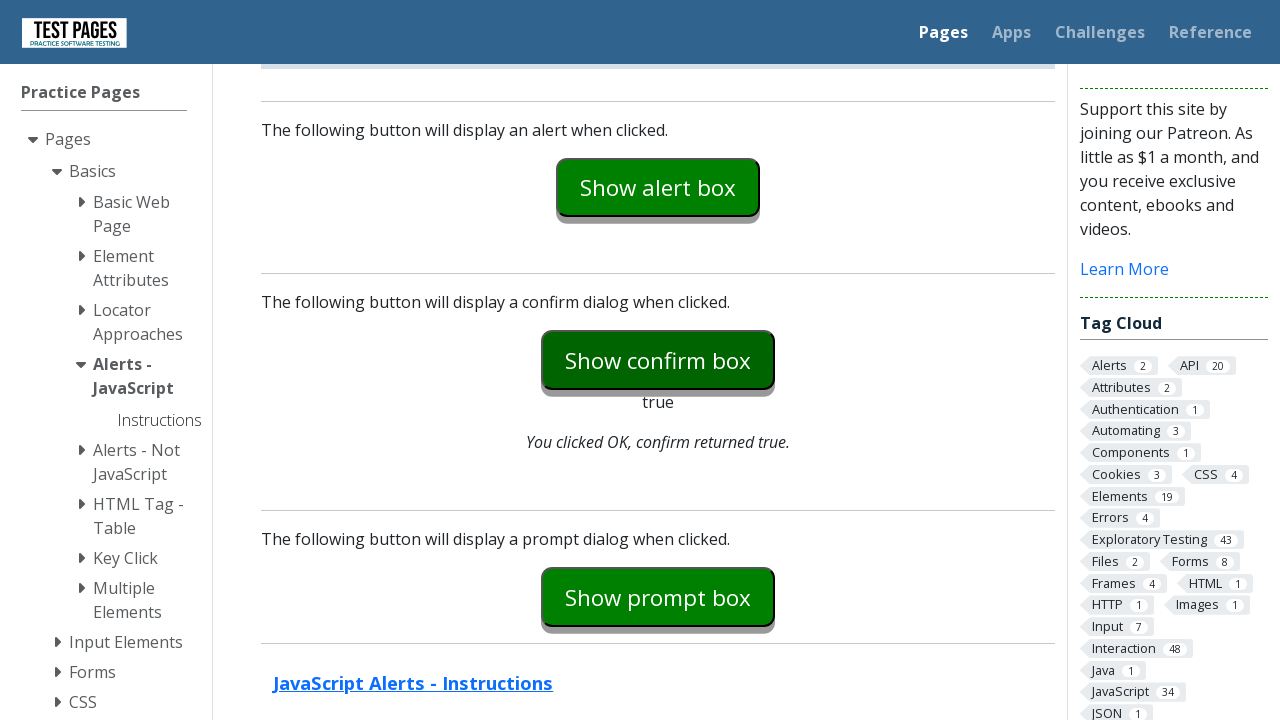

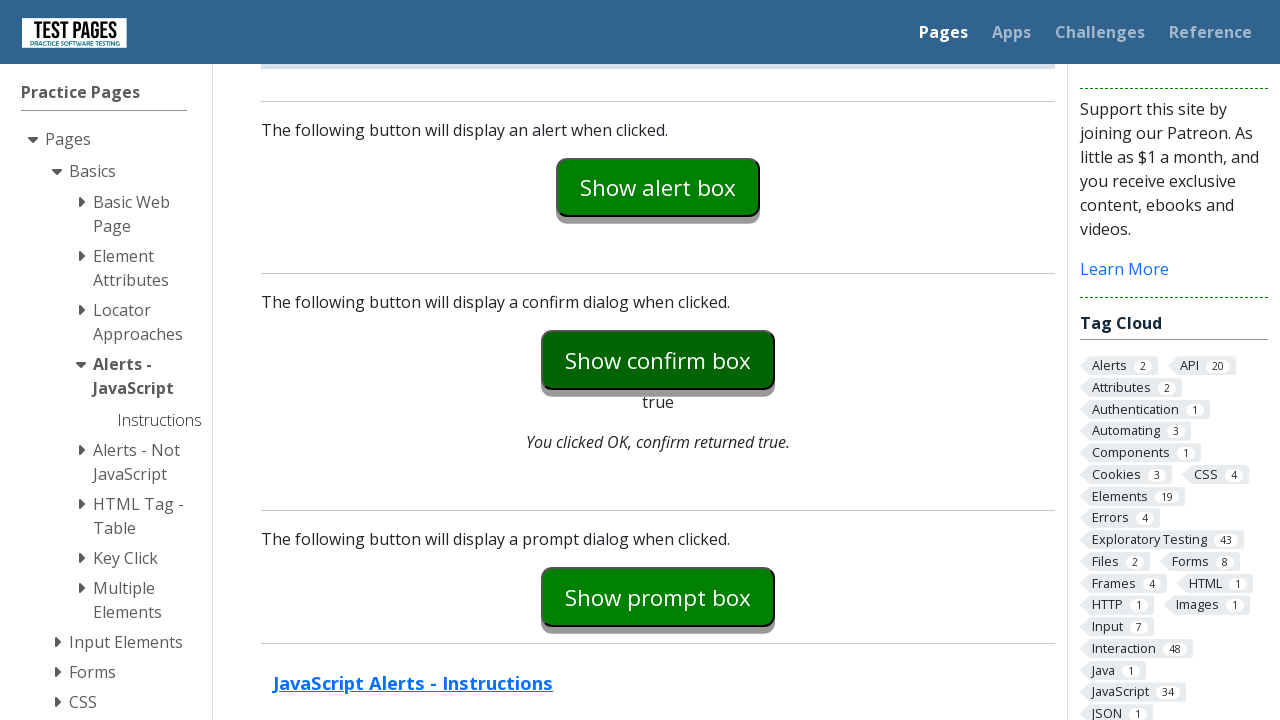